Navigates to the TechLearn website

Starting URL: https://www.techlearn.in

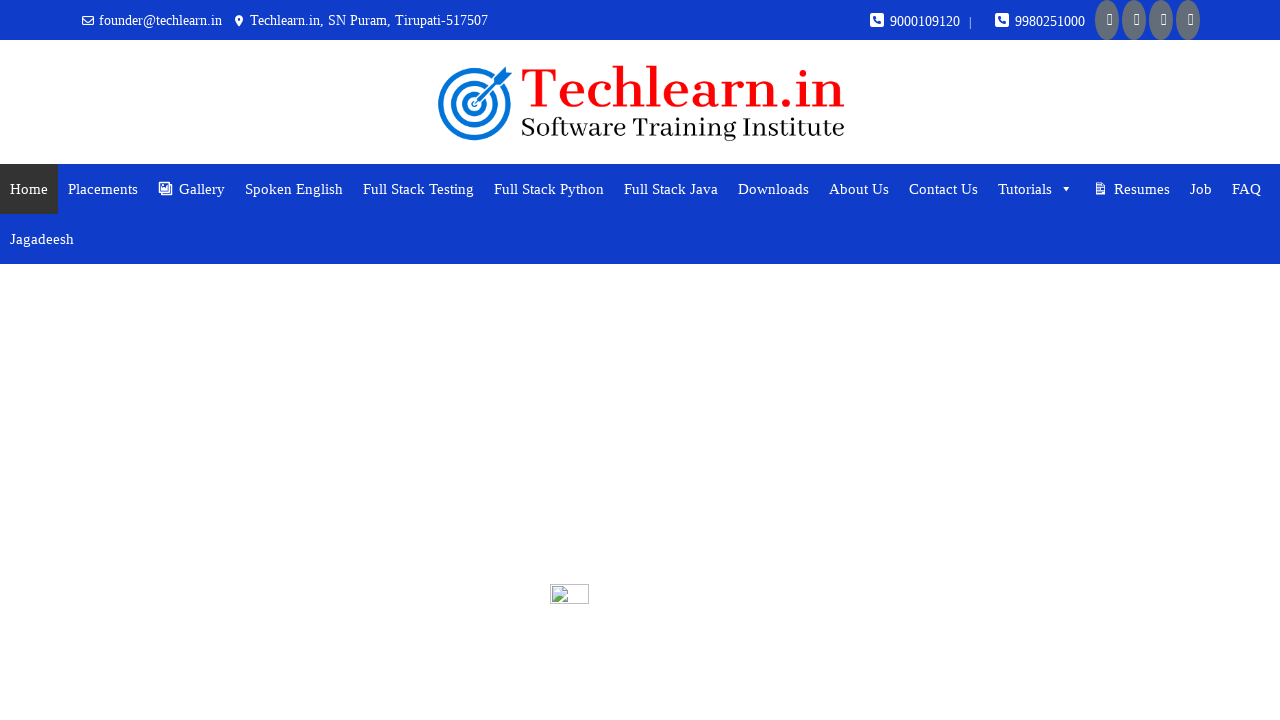

Navigated to TechLearn website at https://www.techlearn.in
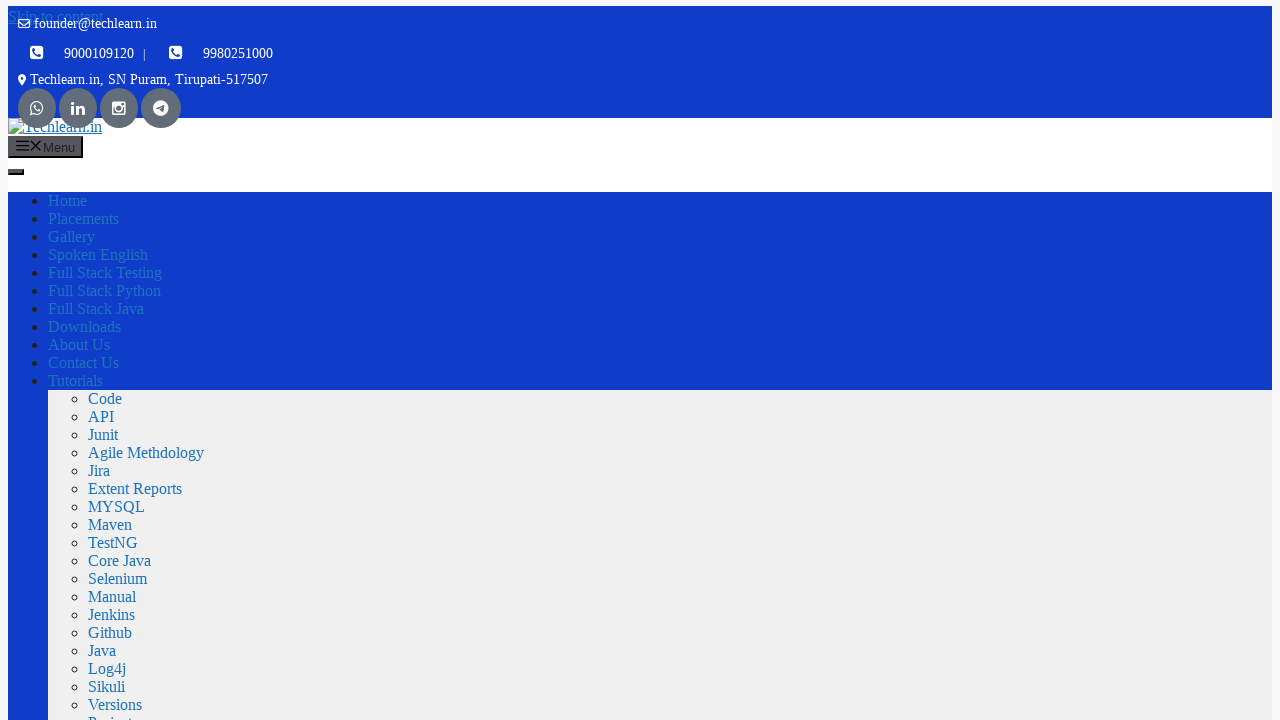

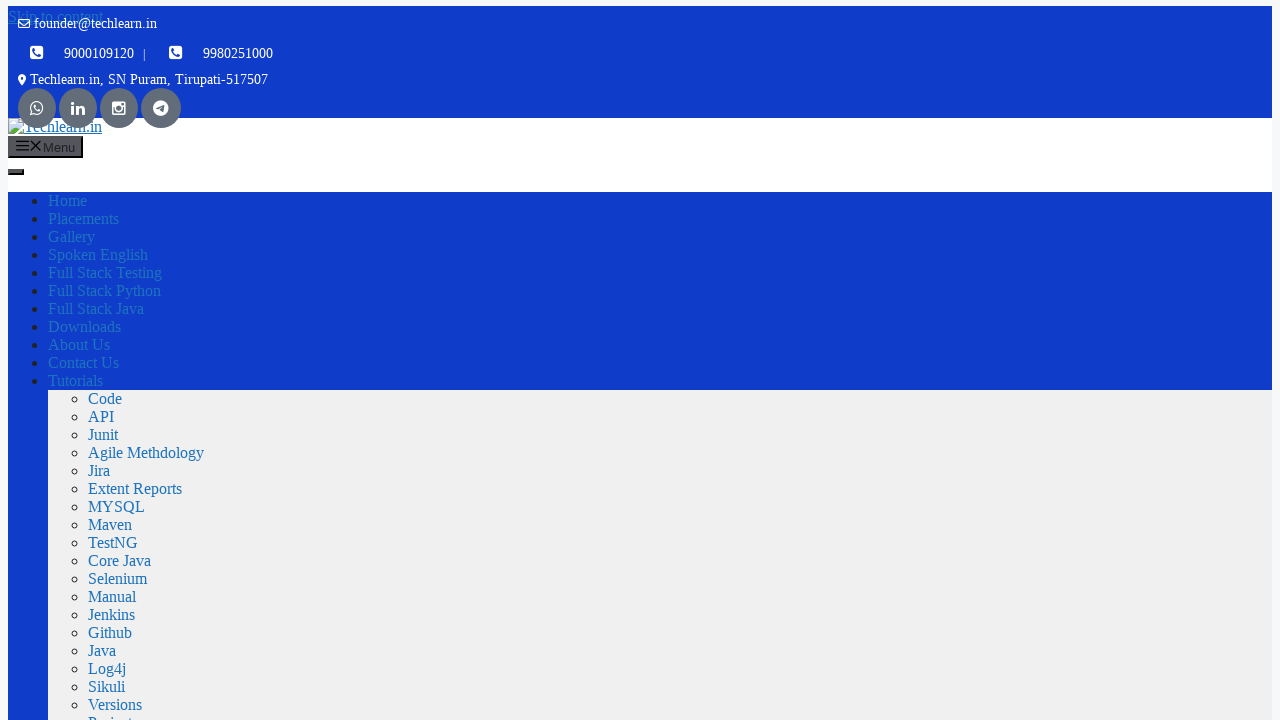